Tests dropdown menu functionality by selecting a country from the dropdown and verifying the selection

Starting URL: https://qa-practice.netlify.app/dropdowns

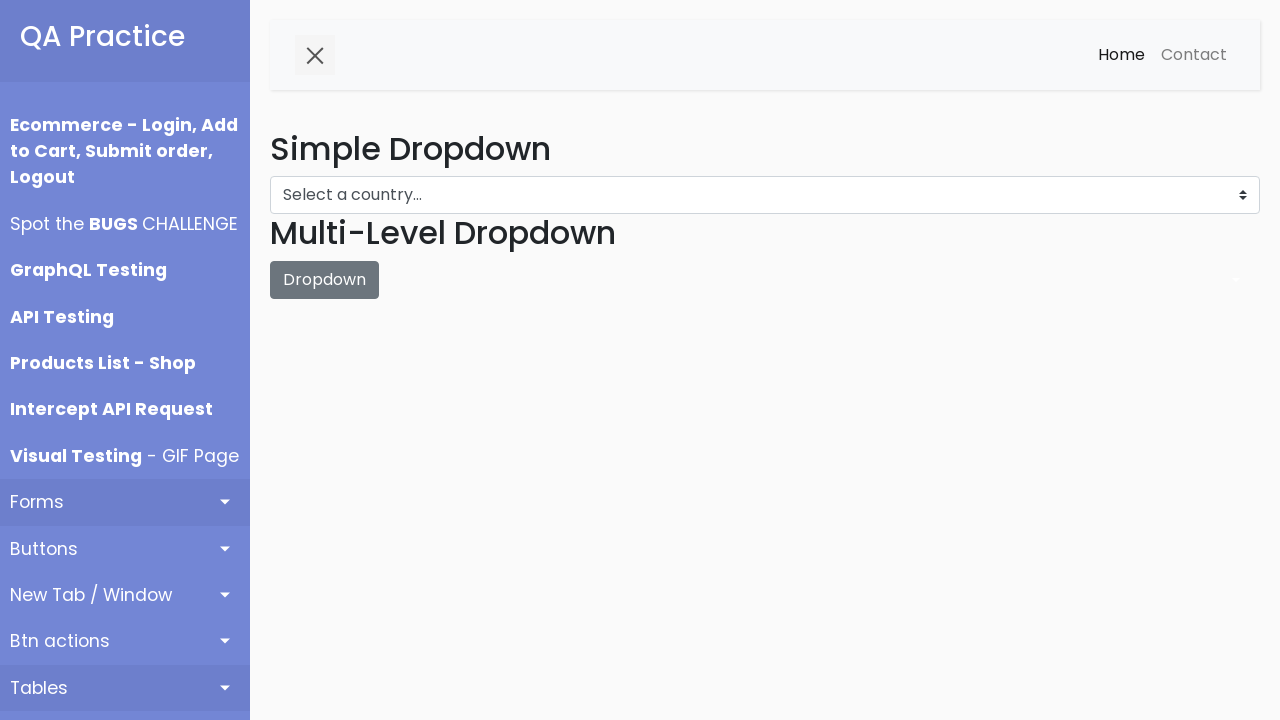

Selected Austria from the dropdown menu on #dropdown-menu
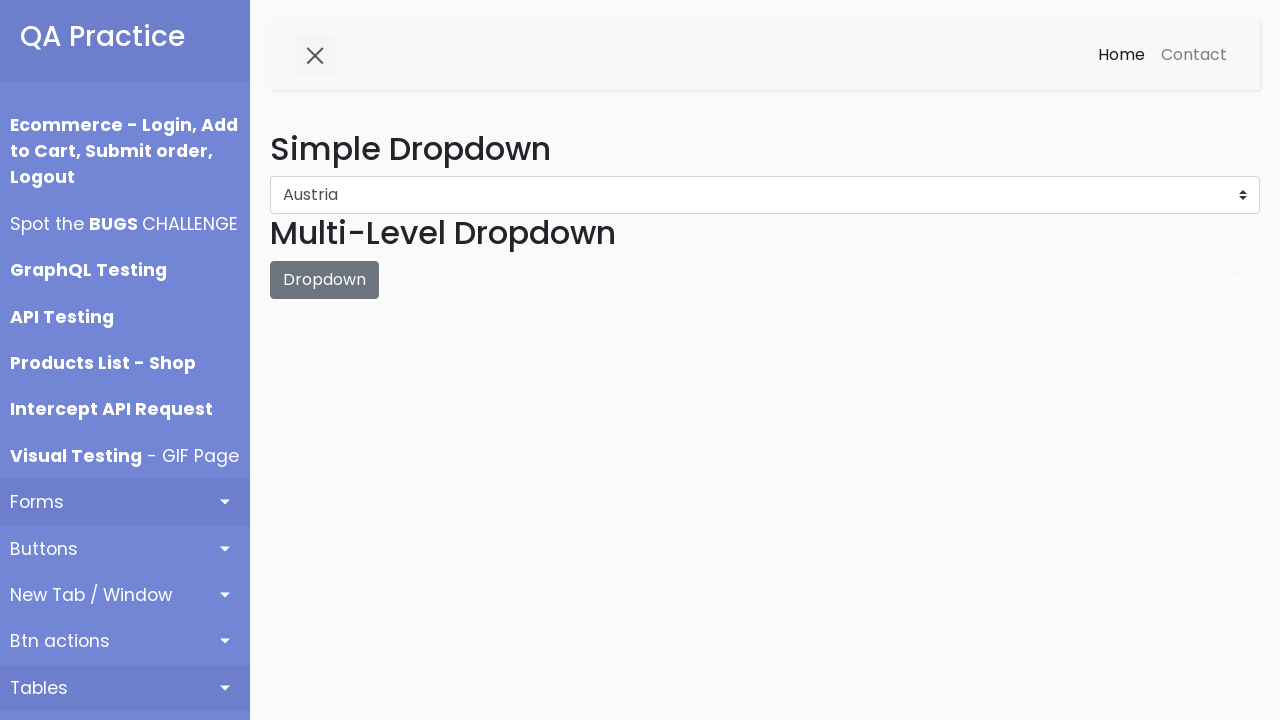

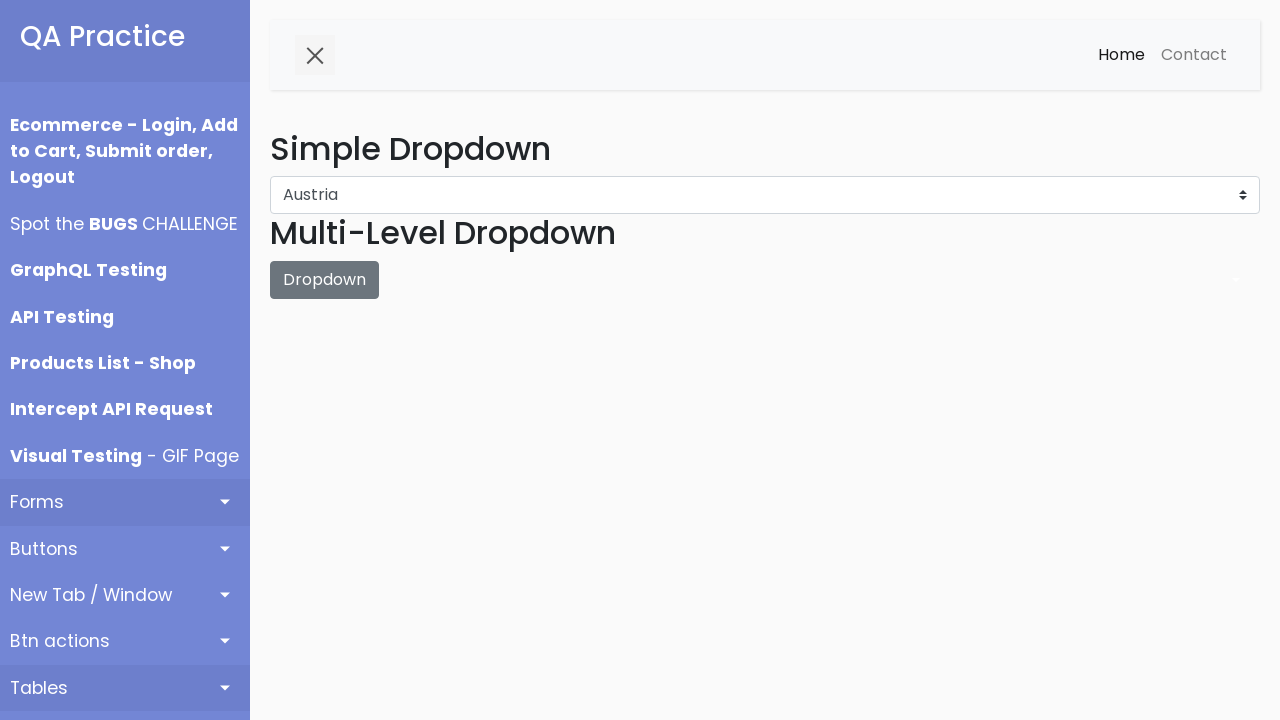